Tests the Raidbots quick simulation feature by navigating to a character simulation page and clicking the "Run Quick Sim" button to initiate a simulation.

Starting URL: https://raidbots.com/simbot/quick?region=us&realm=malganis&name=garctic

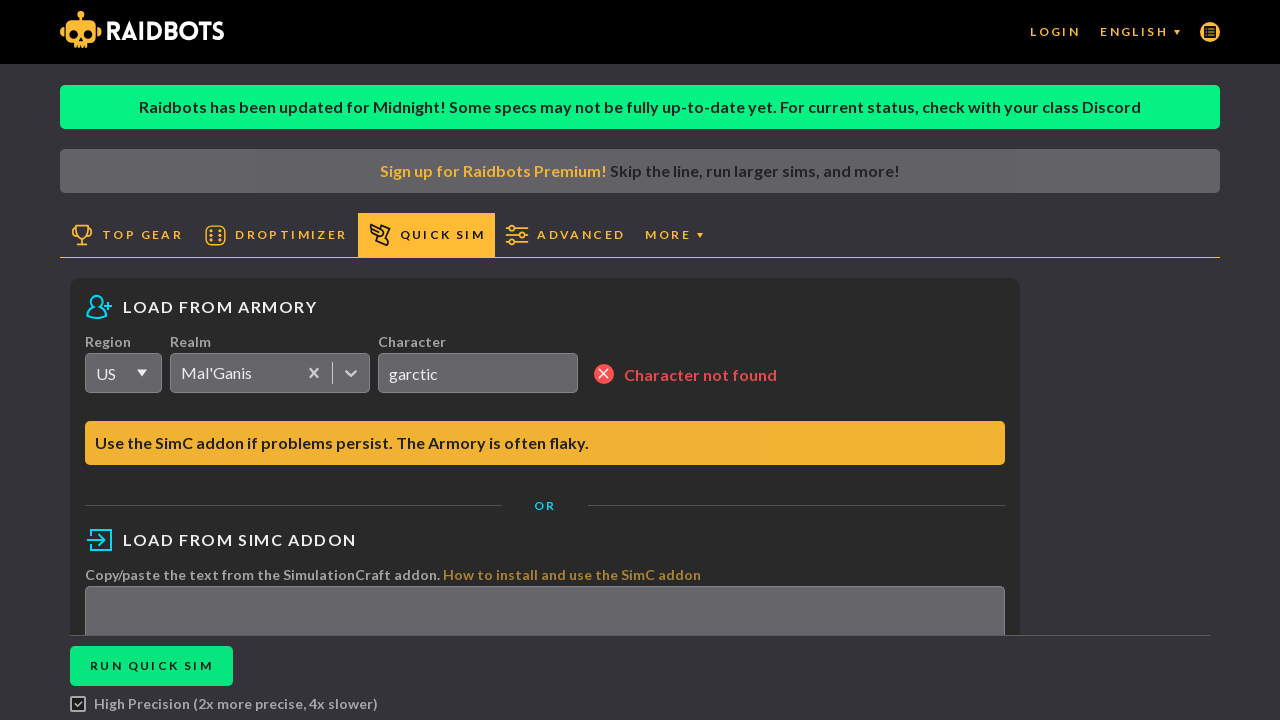

Waited for 'Run Quick Sim' button to be visible on the page
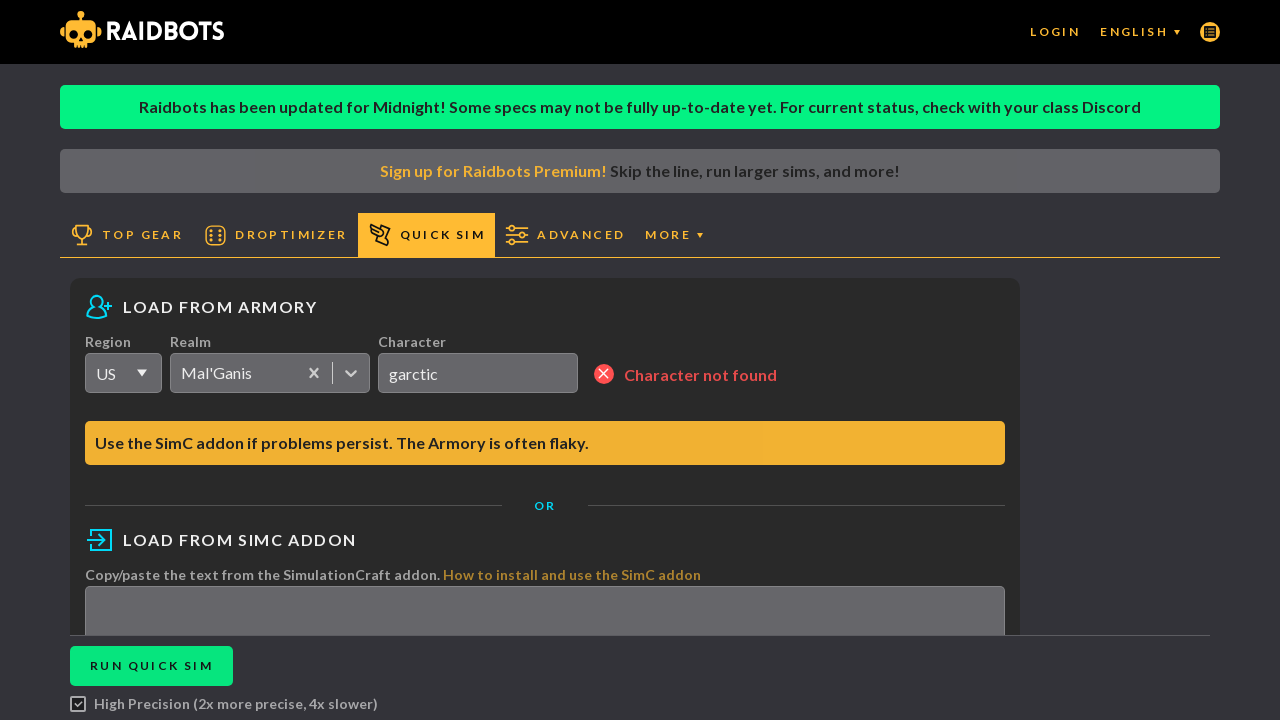

Located the 'Run Quick Sim' button element
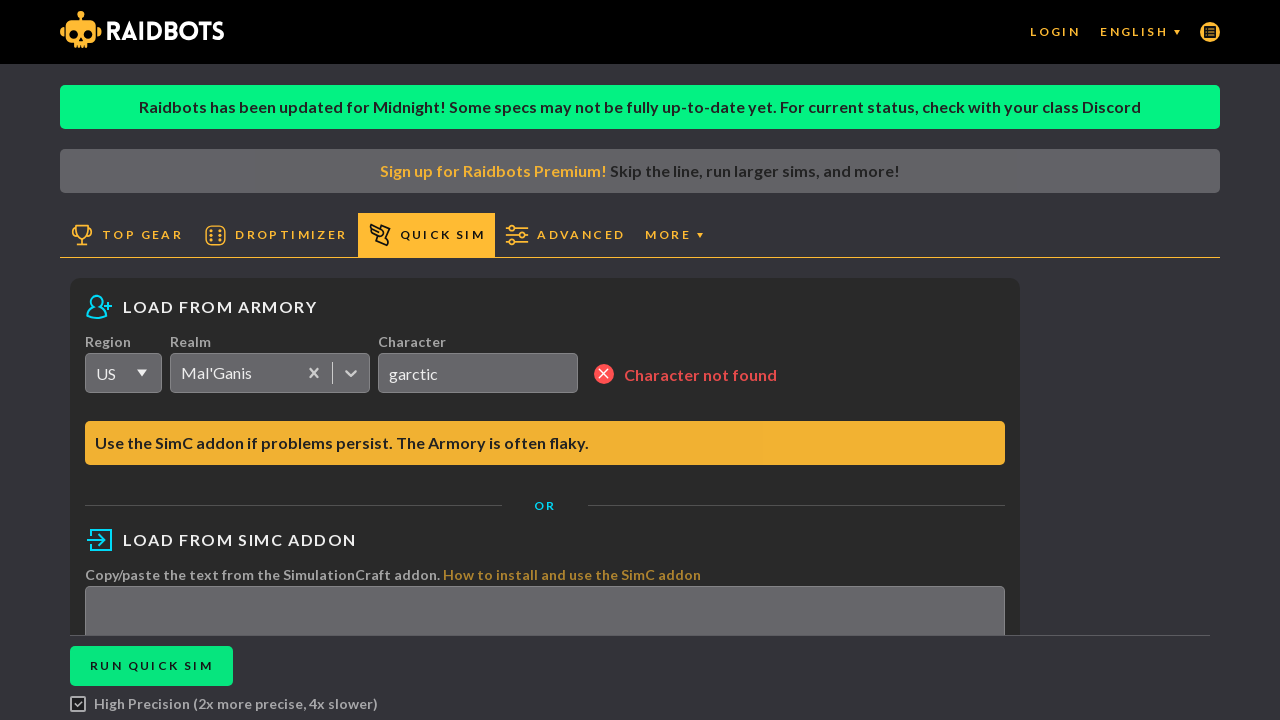

Clicked the 'Run Quick Sim' button to initiate the simulation at (152, 666) on text=Run Quick Sim >> xpath=../..
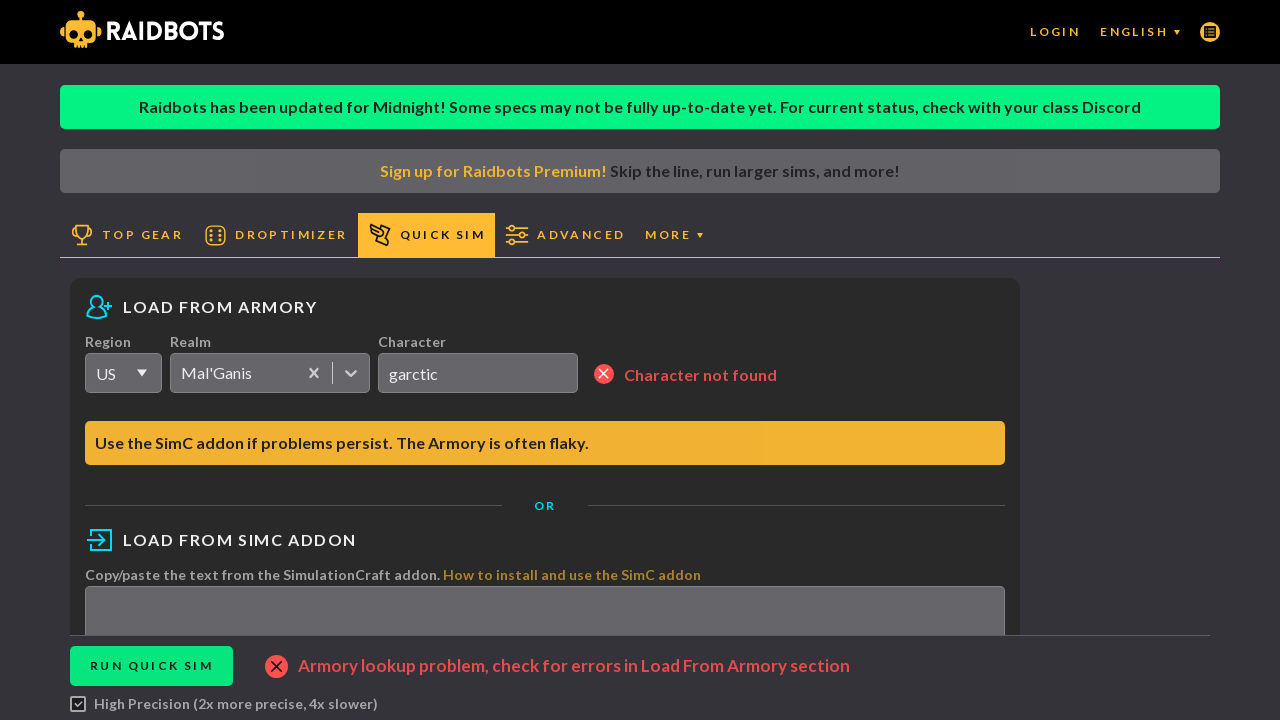

Waited 3 seconds for simulation to start and page navigation to complete
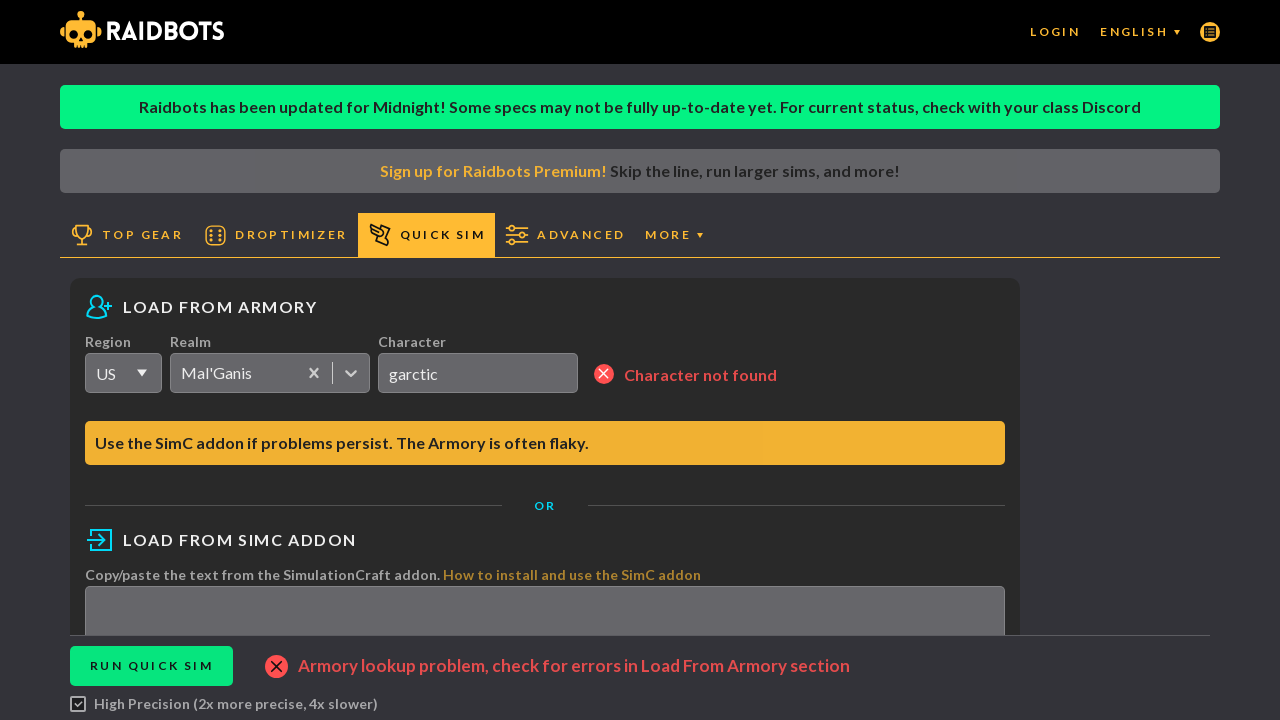

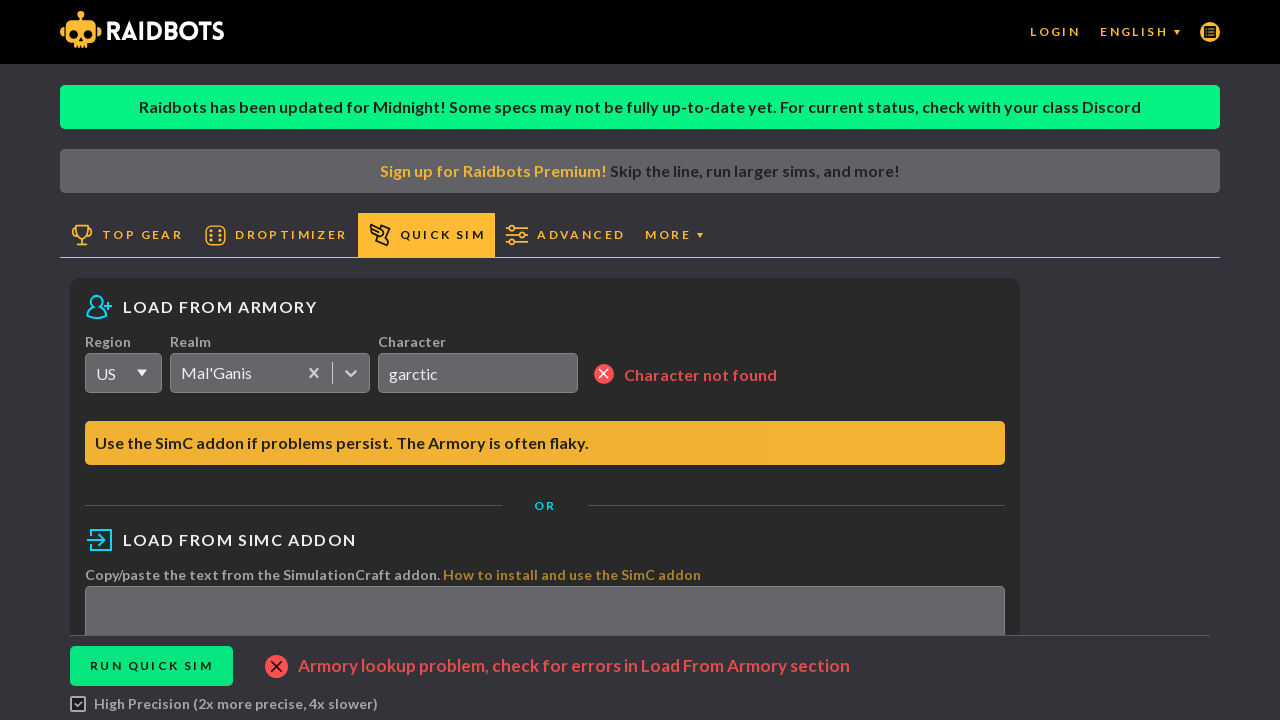